Tests opening a datepicker widget by scrolling to it, clicking to open it, and verifying that month/year elements are displayed.

Starting URL: https://testautomationpractice.blogspot.com/

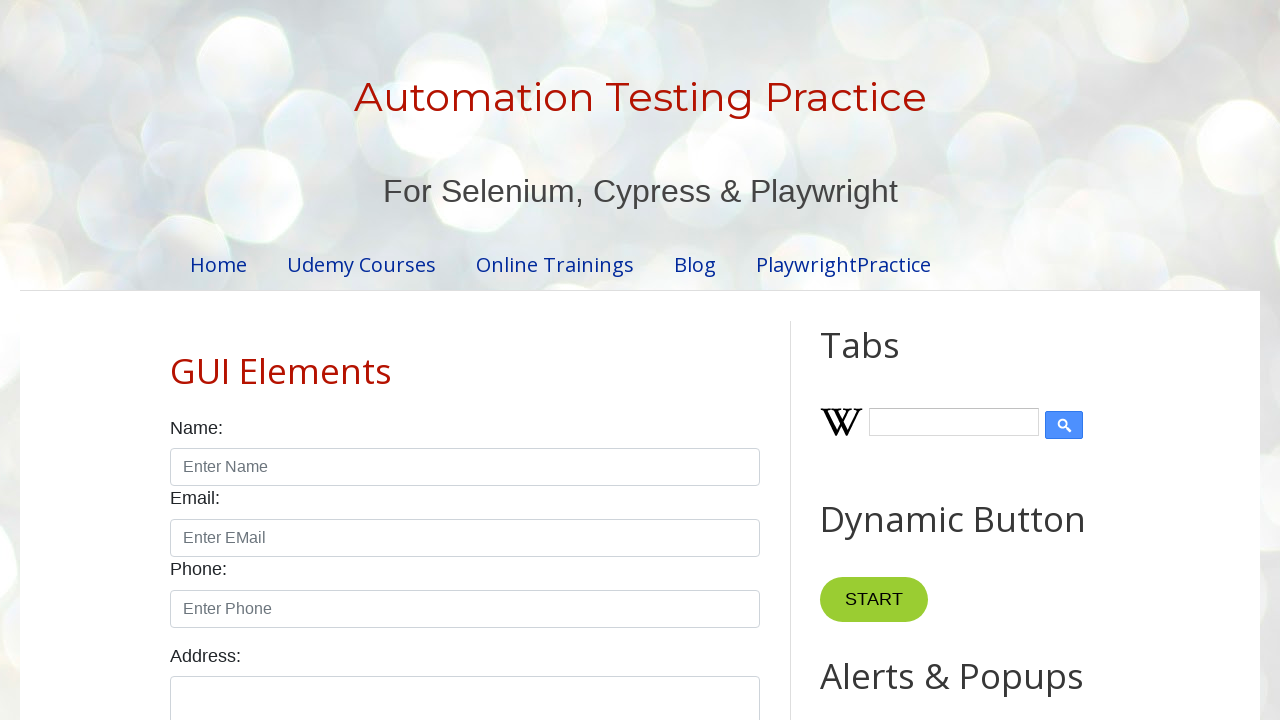

Scrolled datepicker element into view
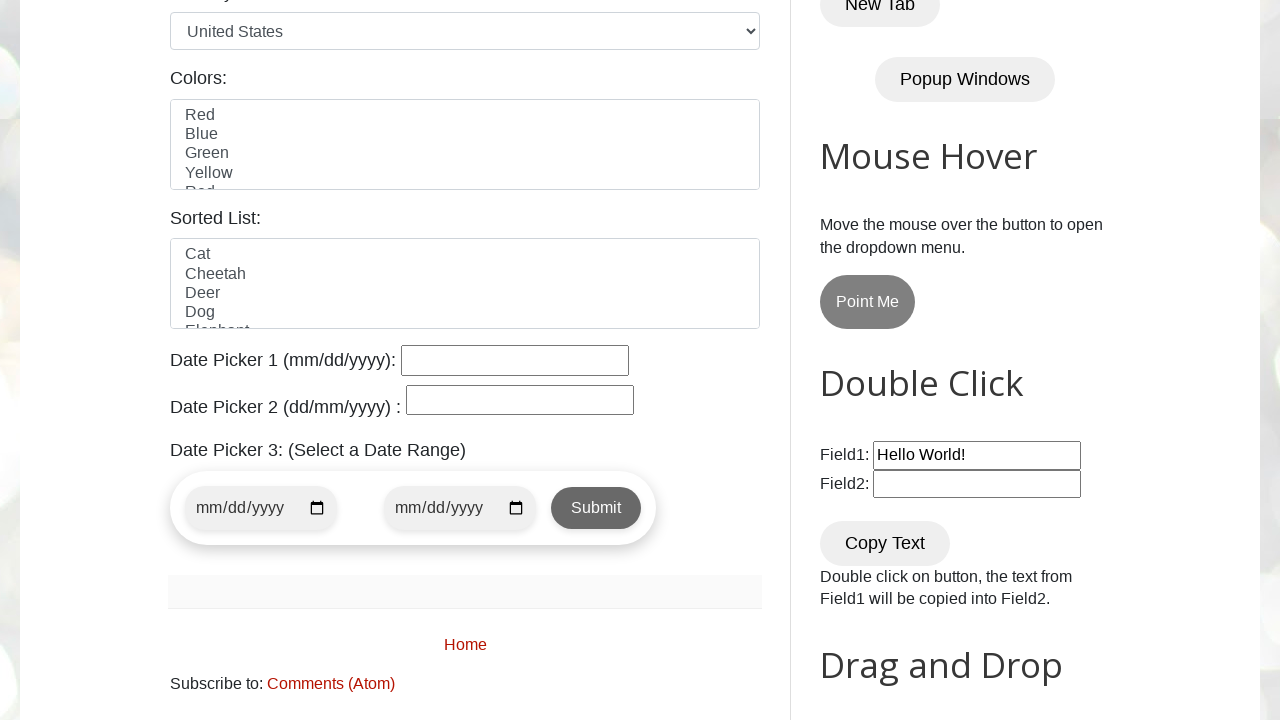

Clicked datepicker to open calendar widget at (515, 360) on #datepicker
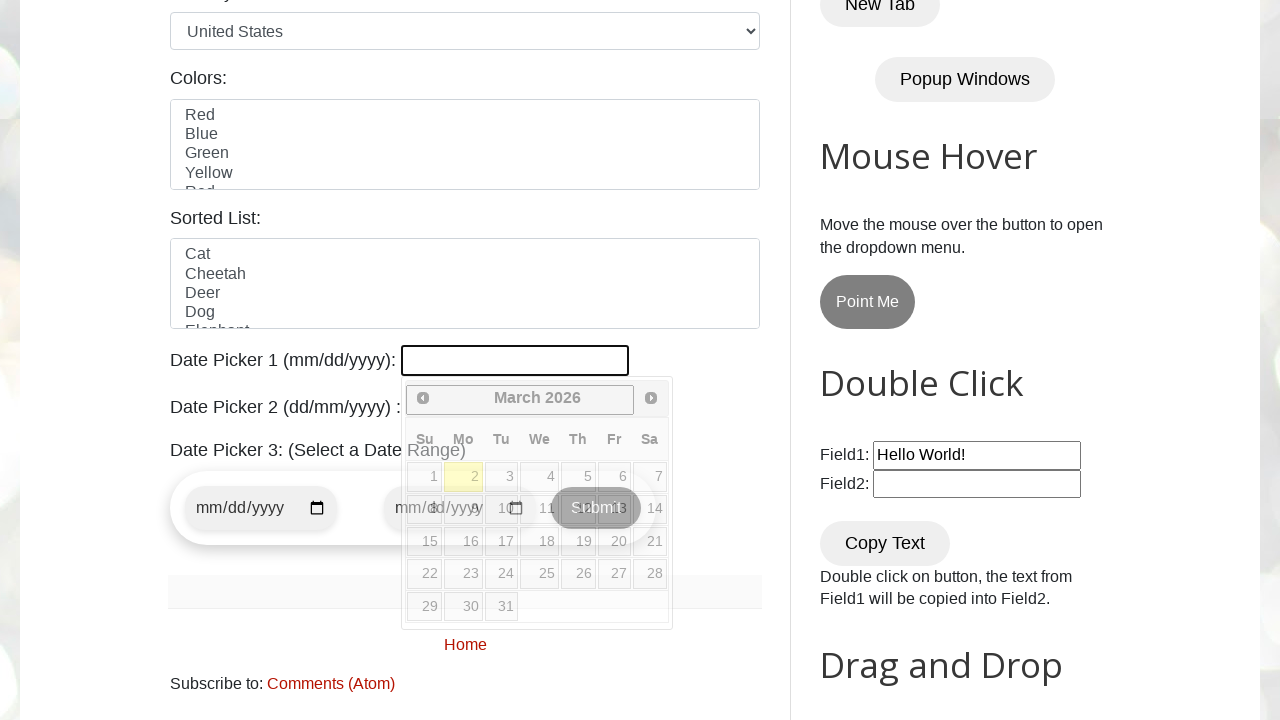

Waited for month element to appear in datepicker
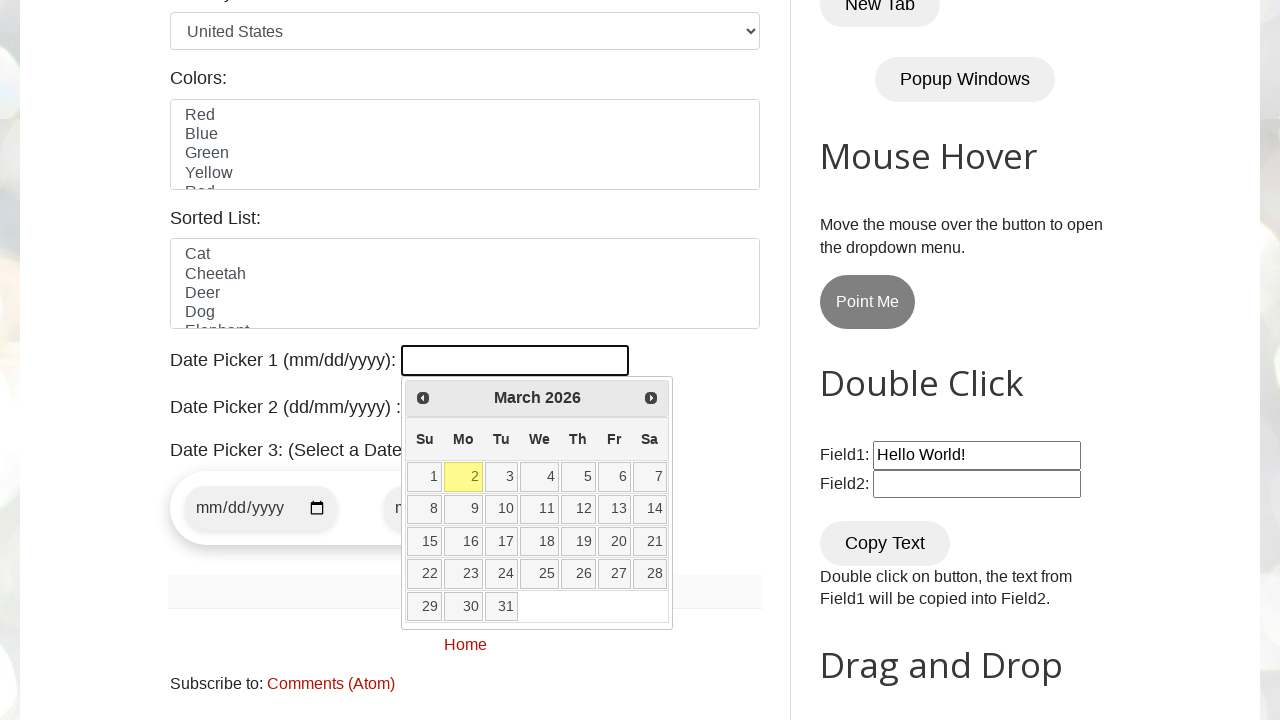

Waited for year element to appear in datepicker
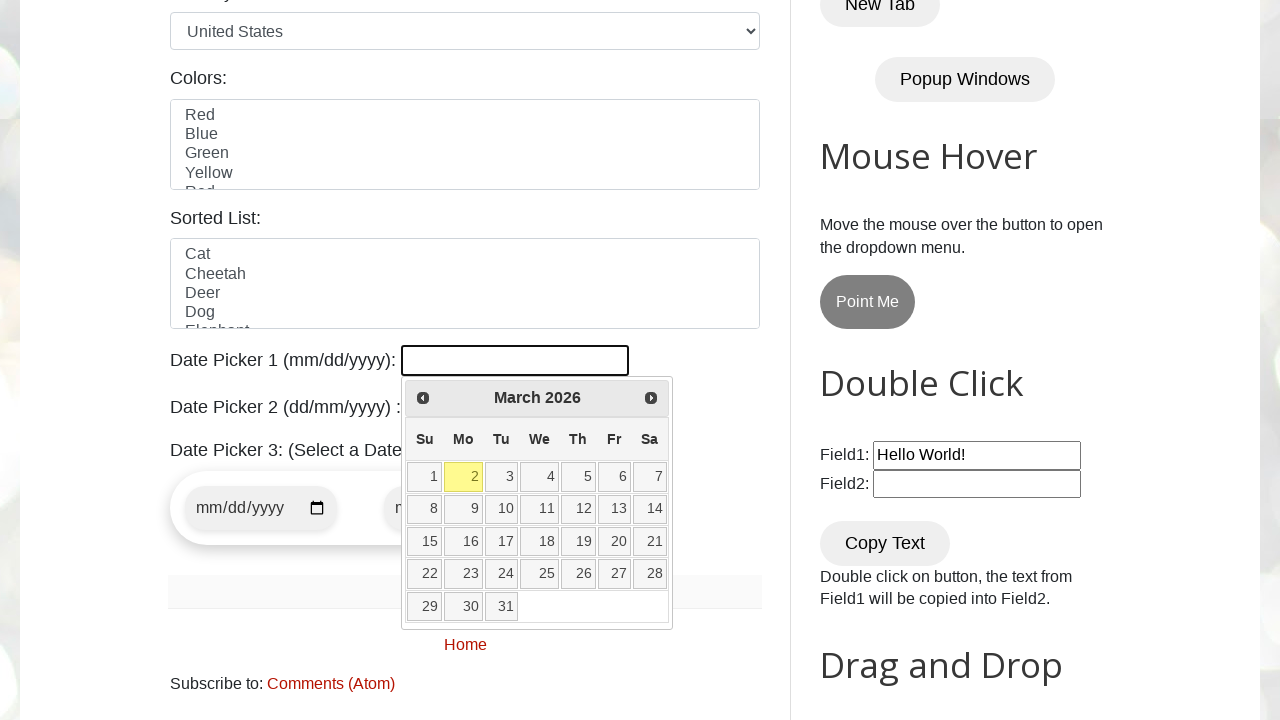

Retrieved month text from datepicker: 'March'
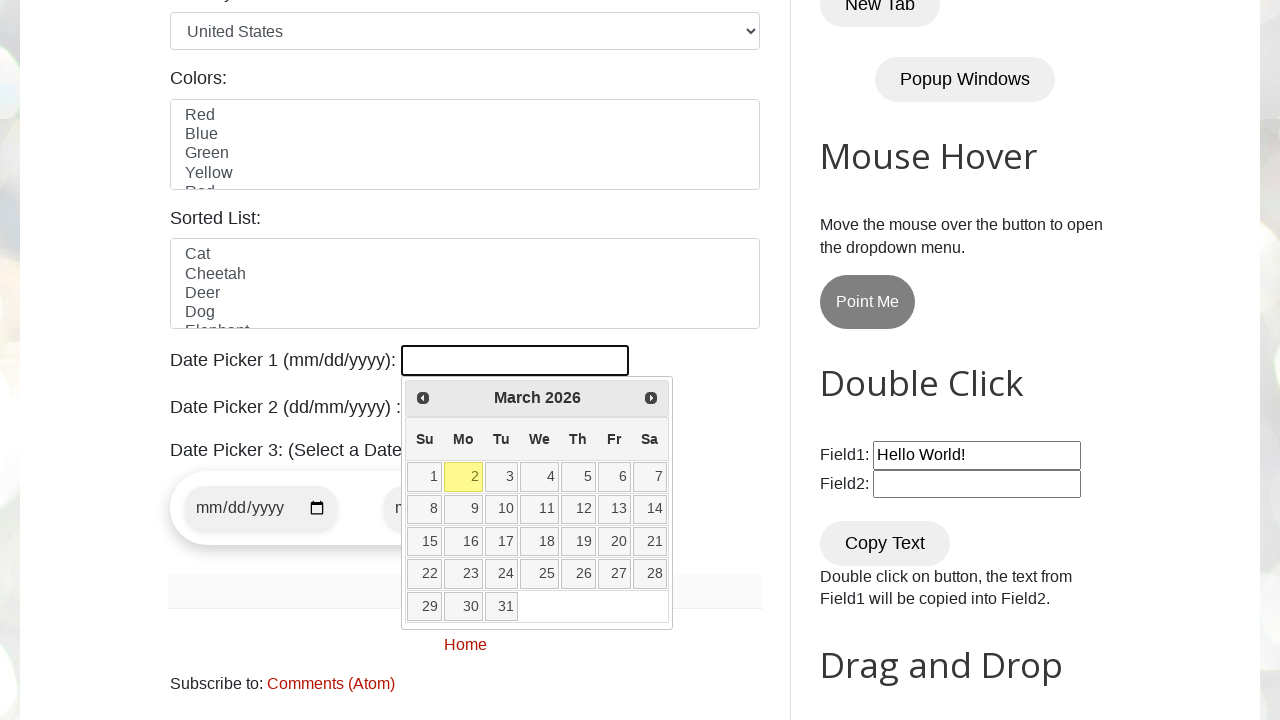

Retrieved year text from datepicker: '2026'
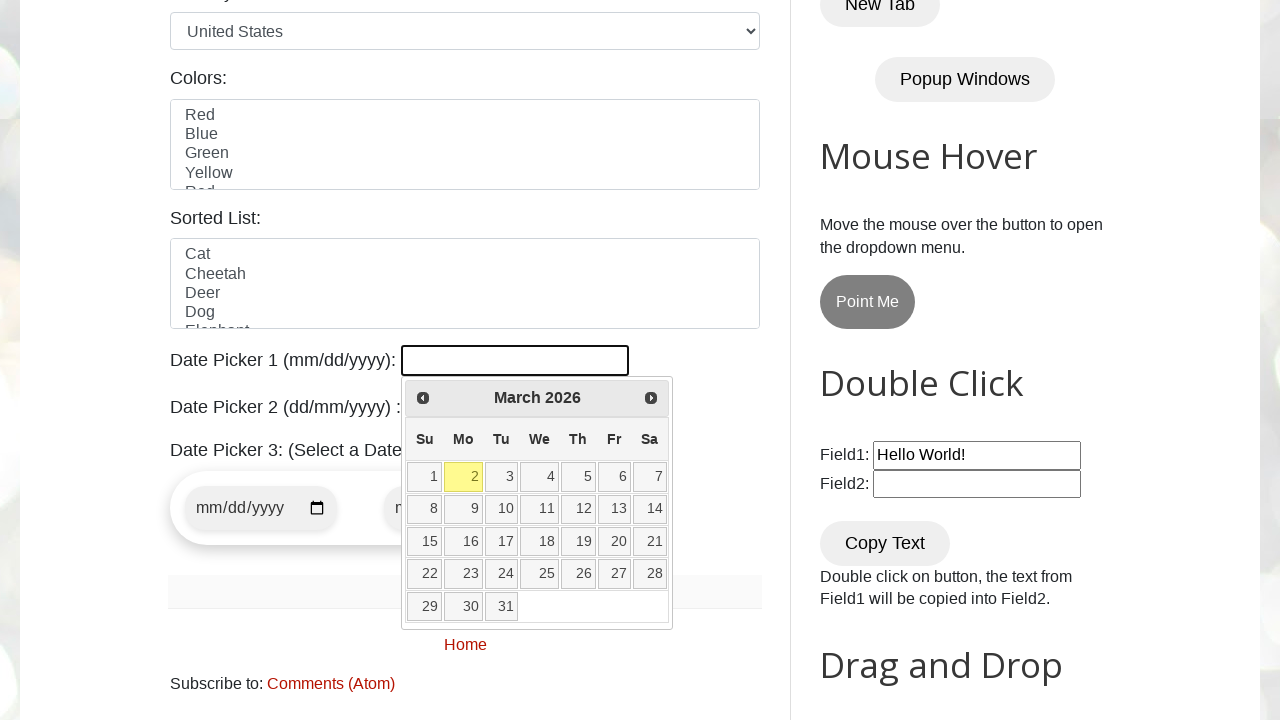

Verified that month element is not None
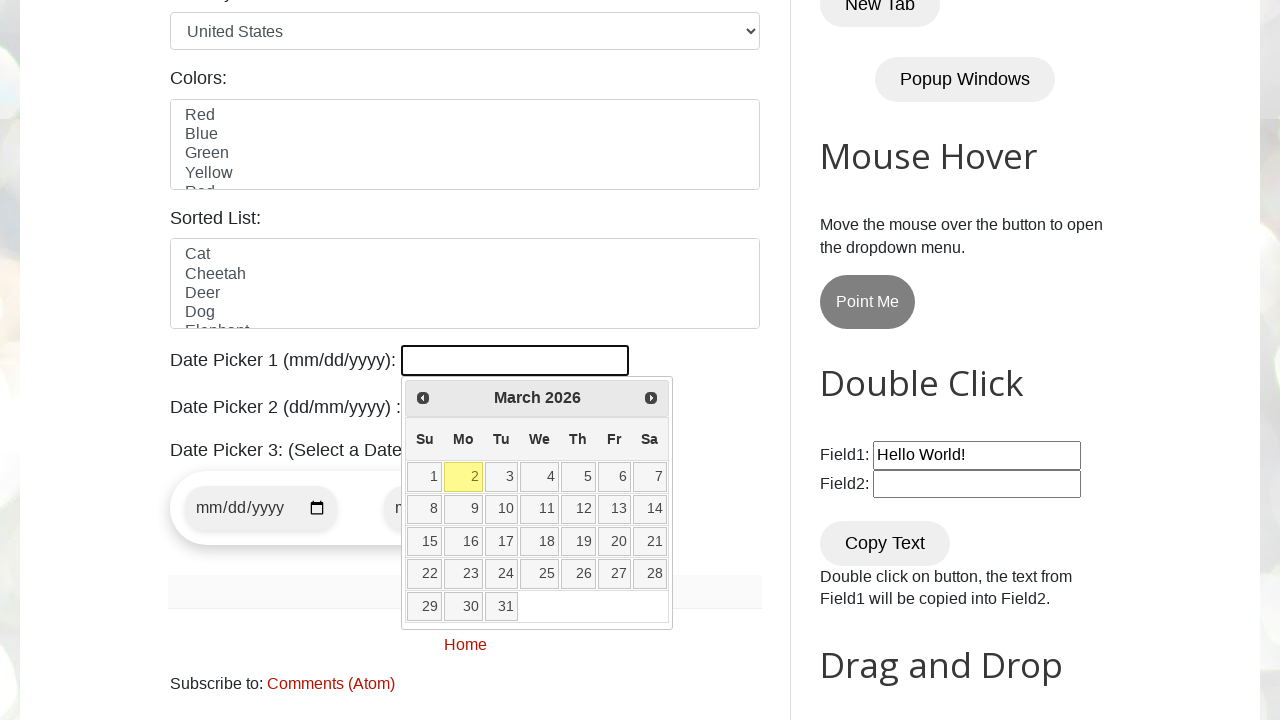

Verified that year element is not None
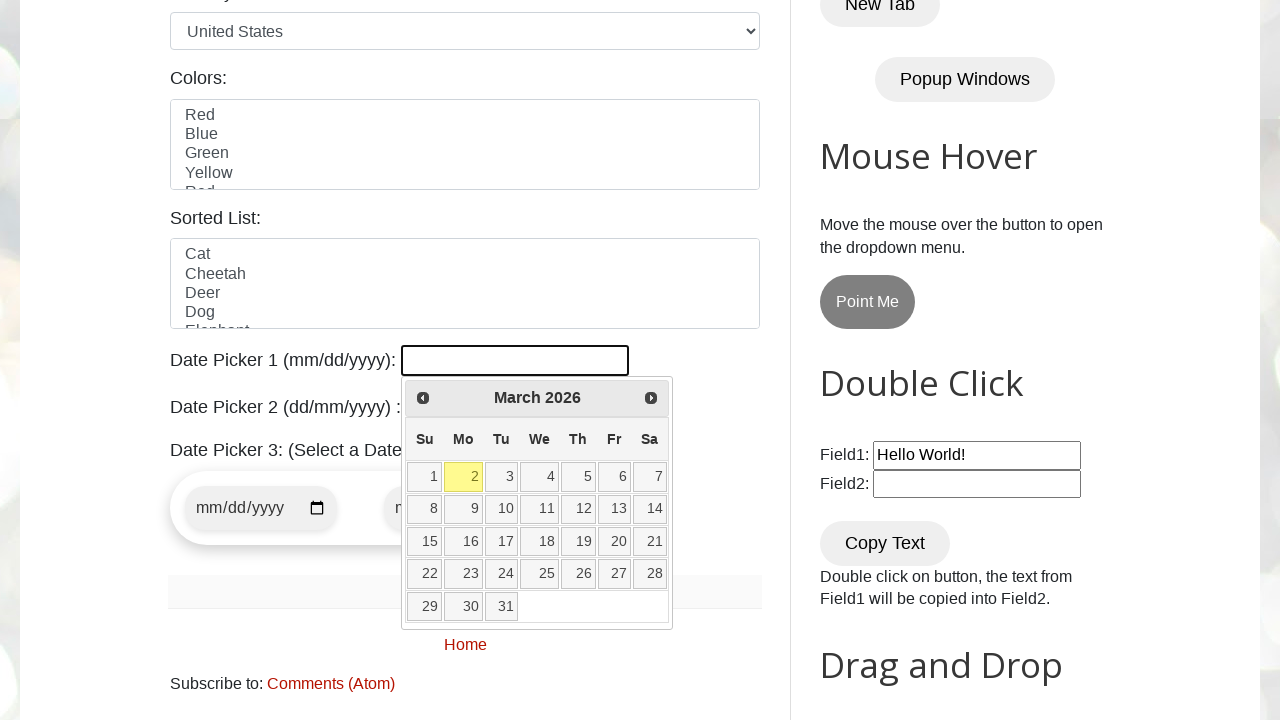

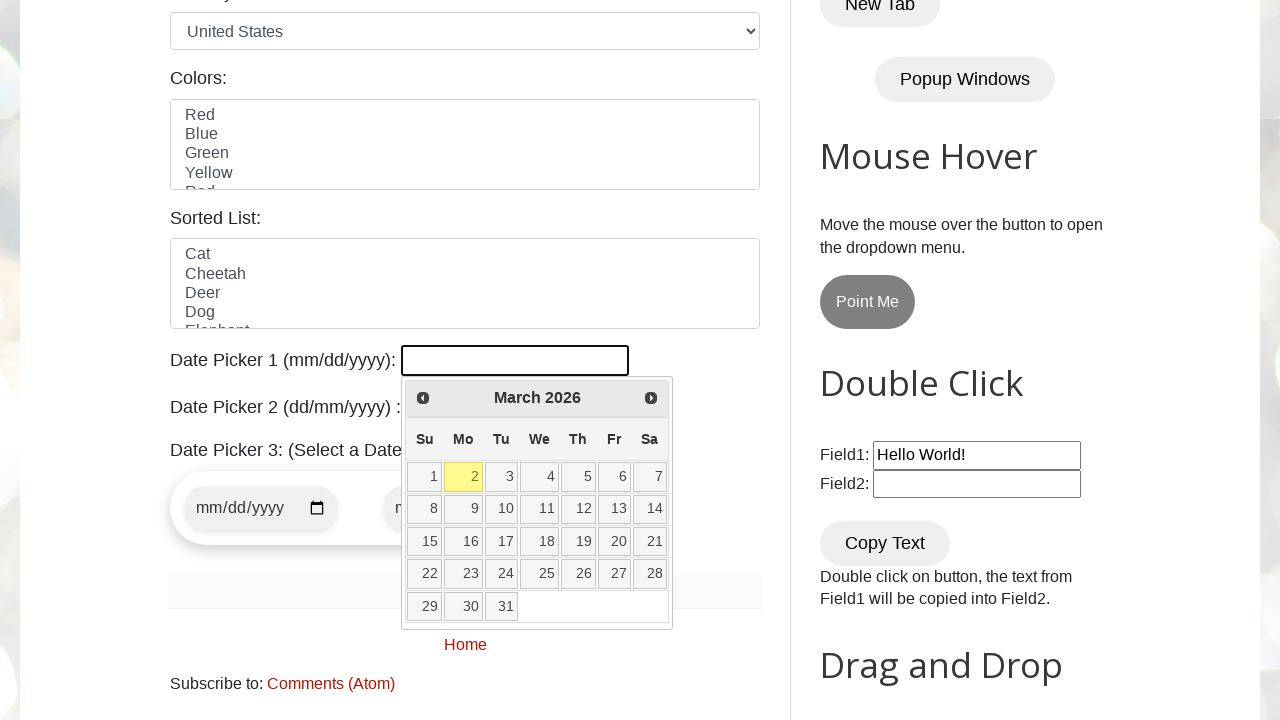